Tests location search on rp5.ru weather site by searching for Tanger and verifying search results page

Starting URL: https://rp5.ru/Weather_in_the_world

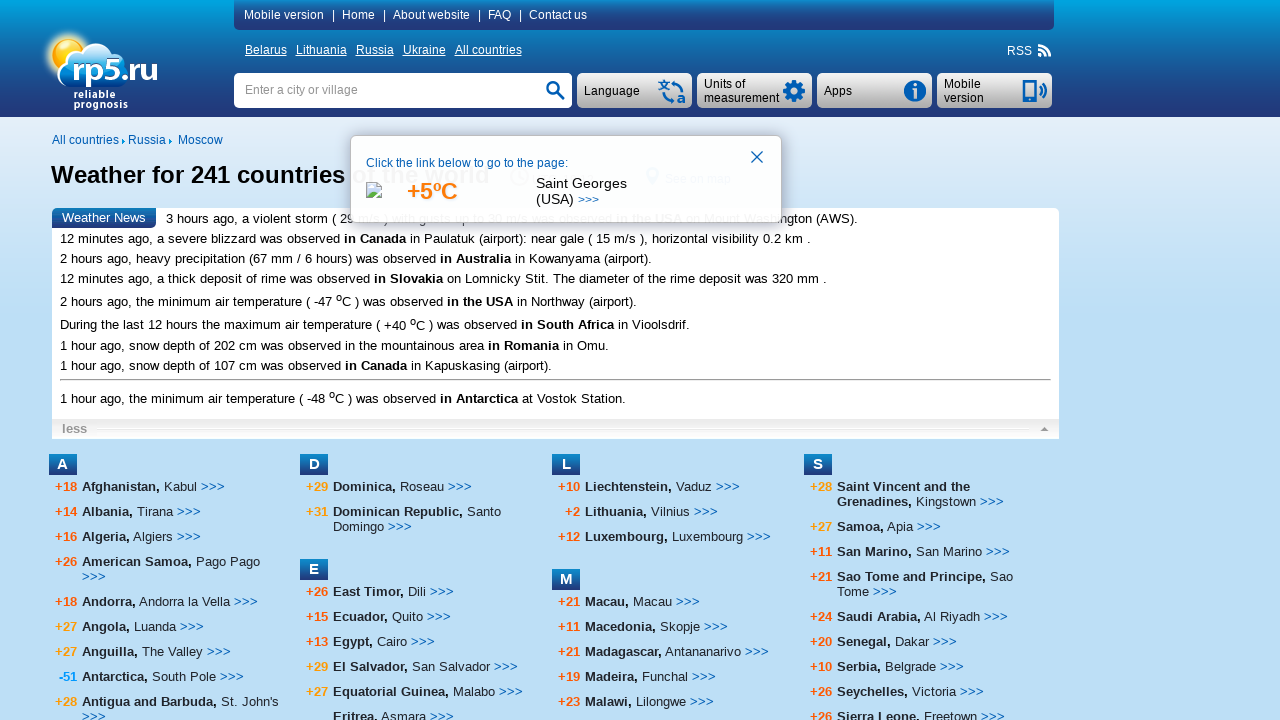

Filled search field with 'Tanger' on input[name='searchStr']
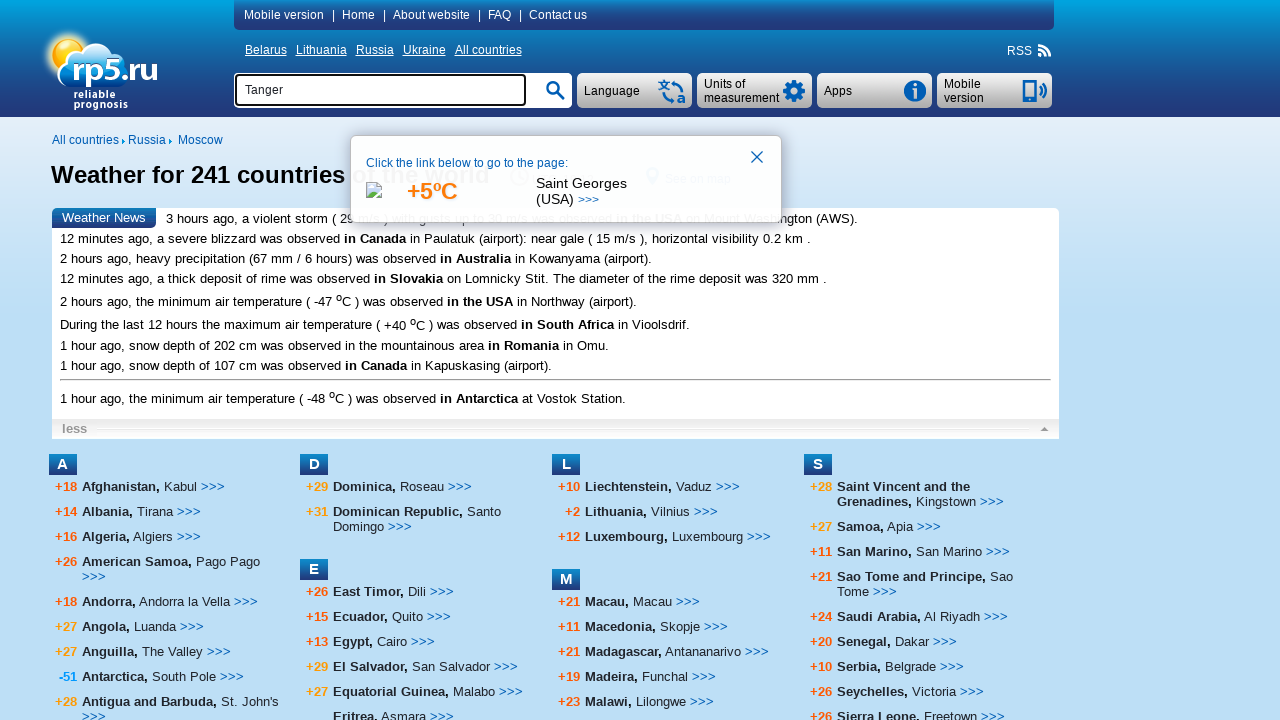

Pressed Enter to search for Tanger on input[name='searchStr']
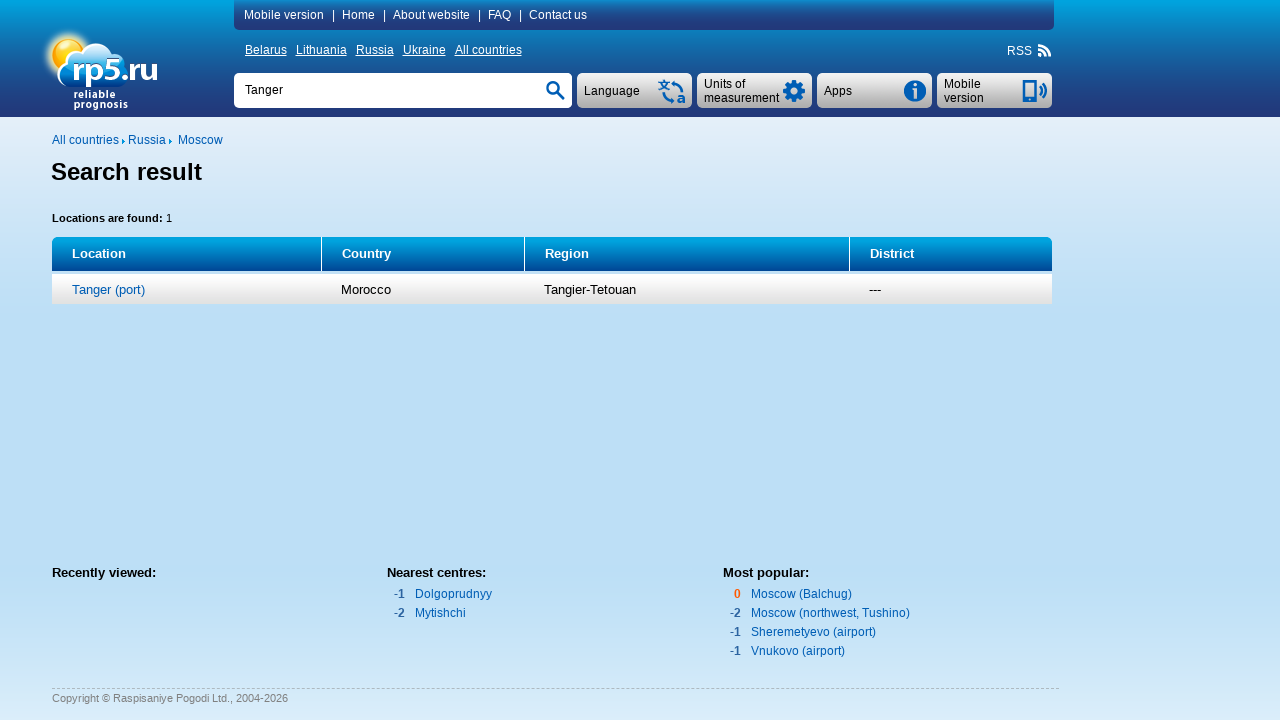

Search results page loaded with heading element
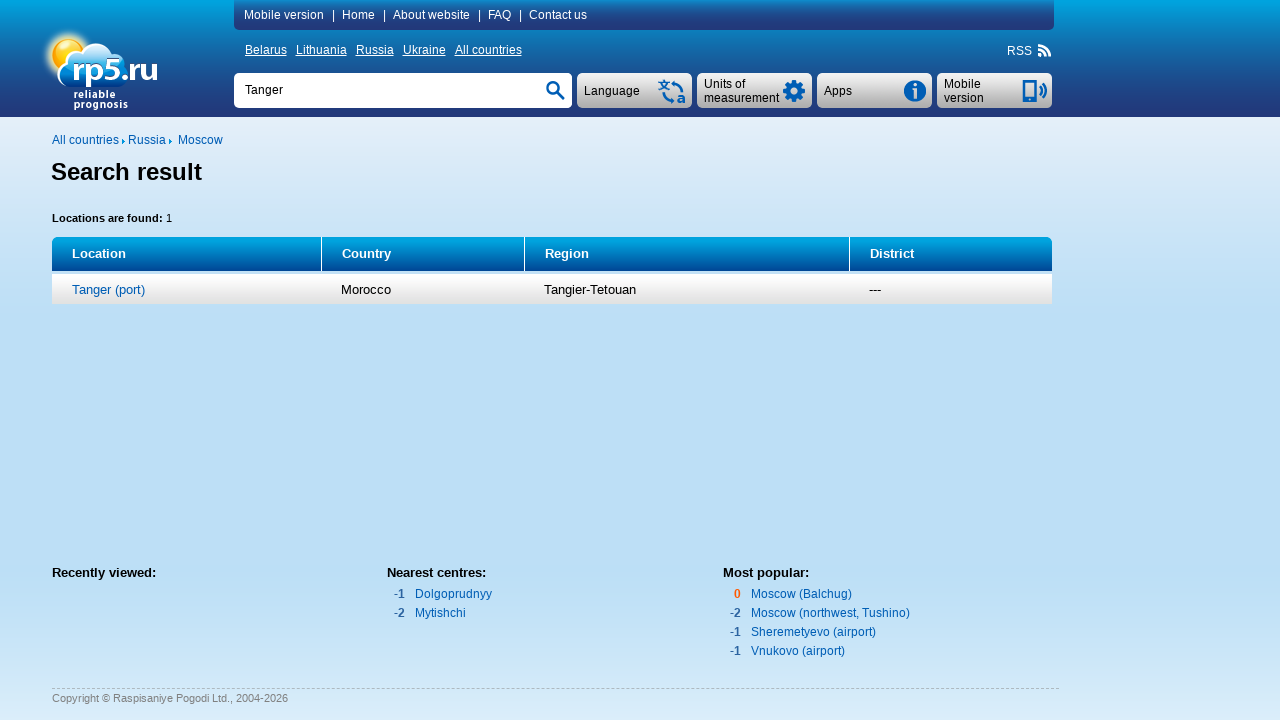

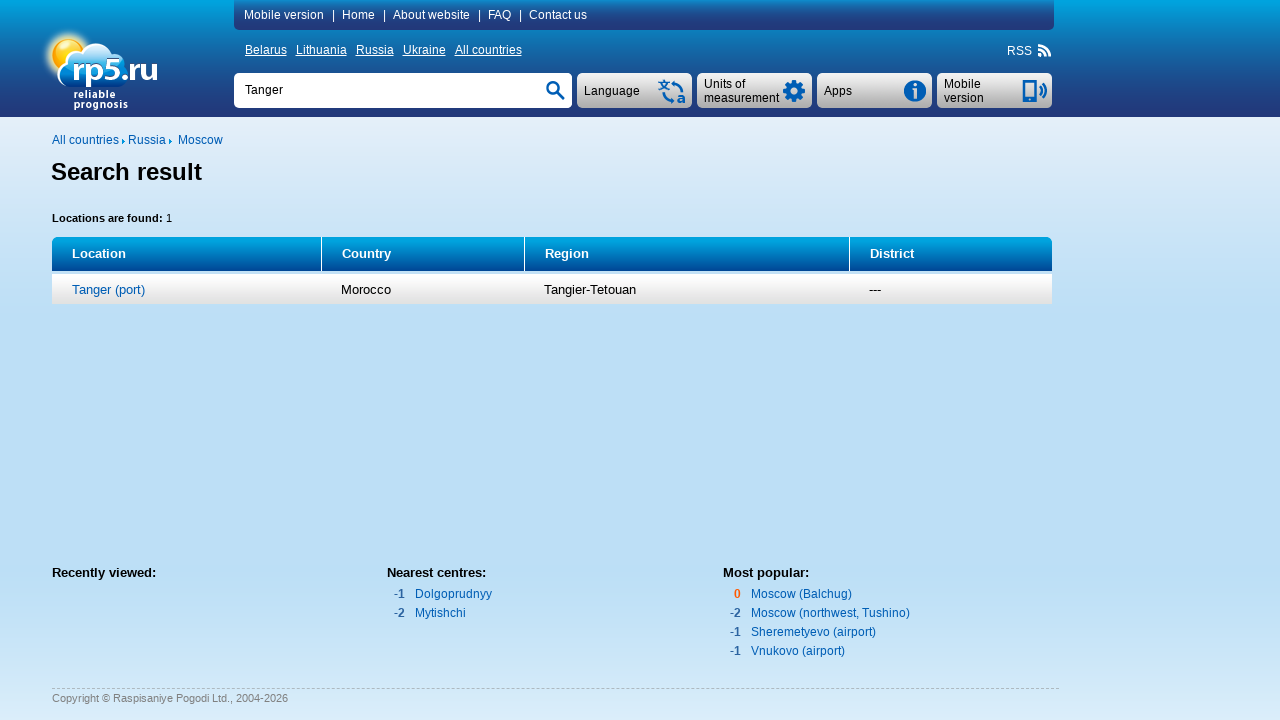